Tests jQuery UI droppable functionality by dragging an element and dropping it onto a target area within an iframe

Starting URL: https://jqueryui.com/droppable/

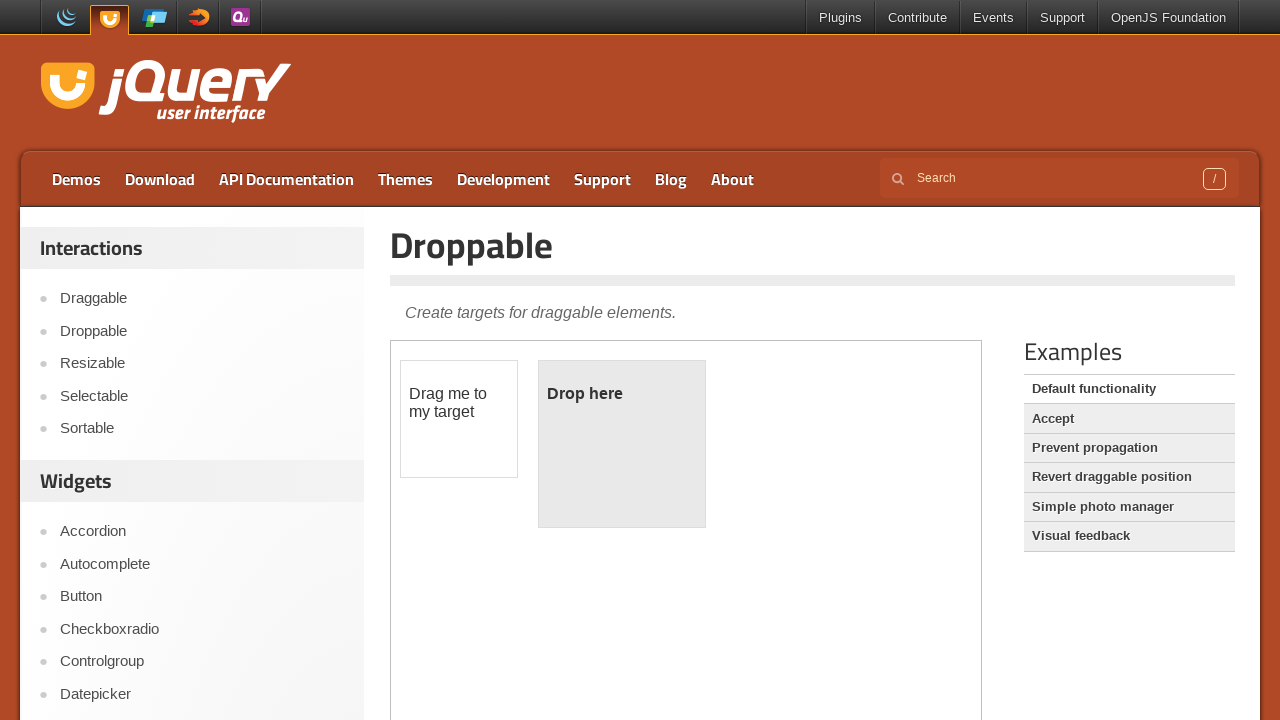

Located the demo iframe containing droppable elements
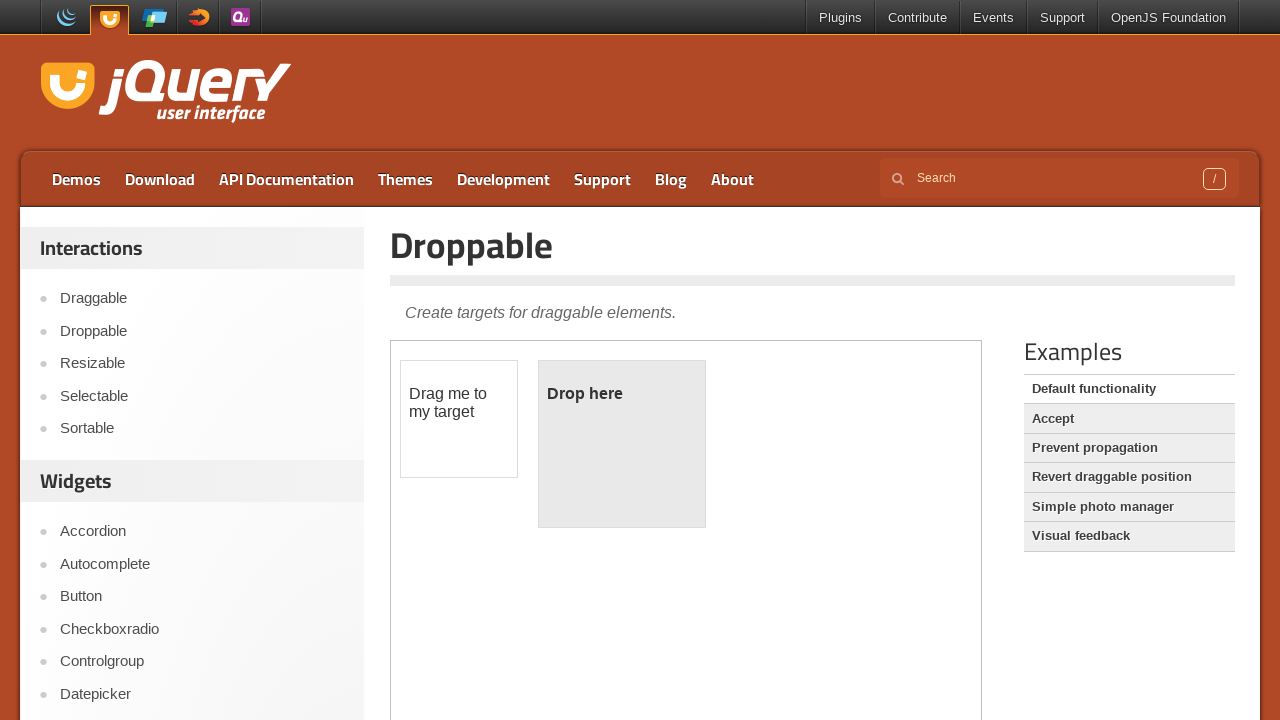

Located the draggable element with ID 'draggable'
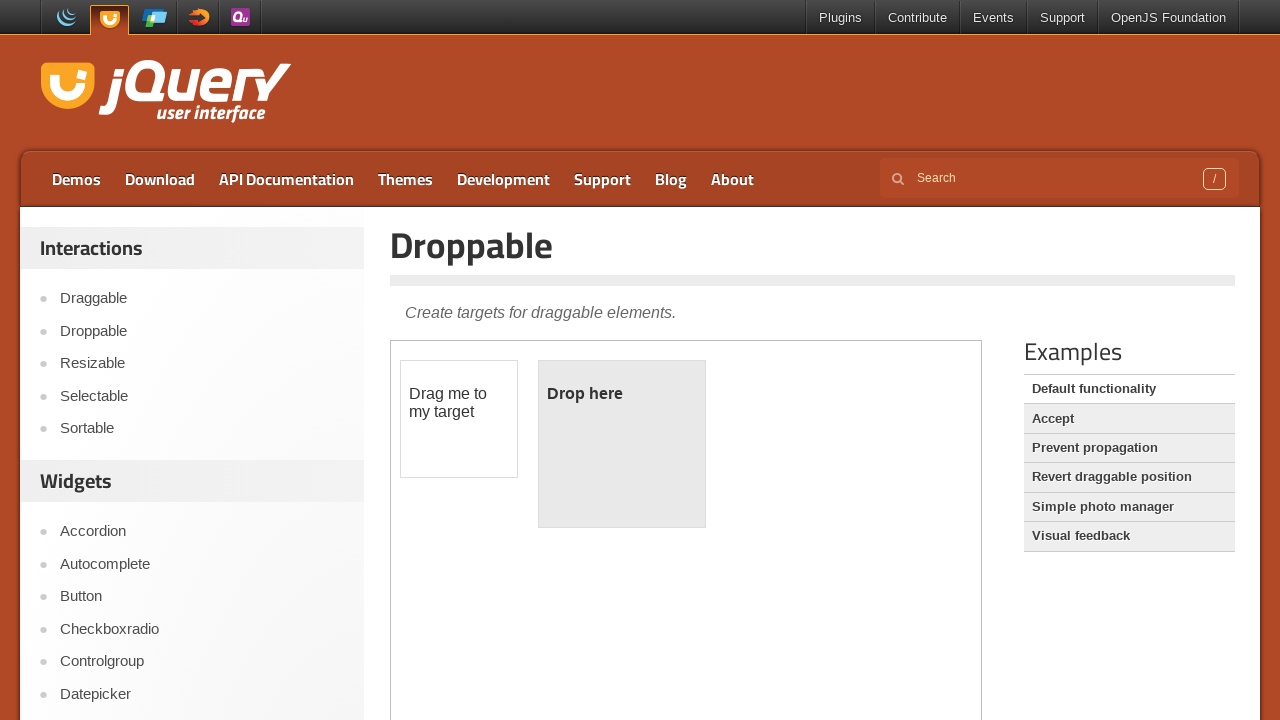

Located the droppable target element with ID 'droppable'
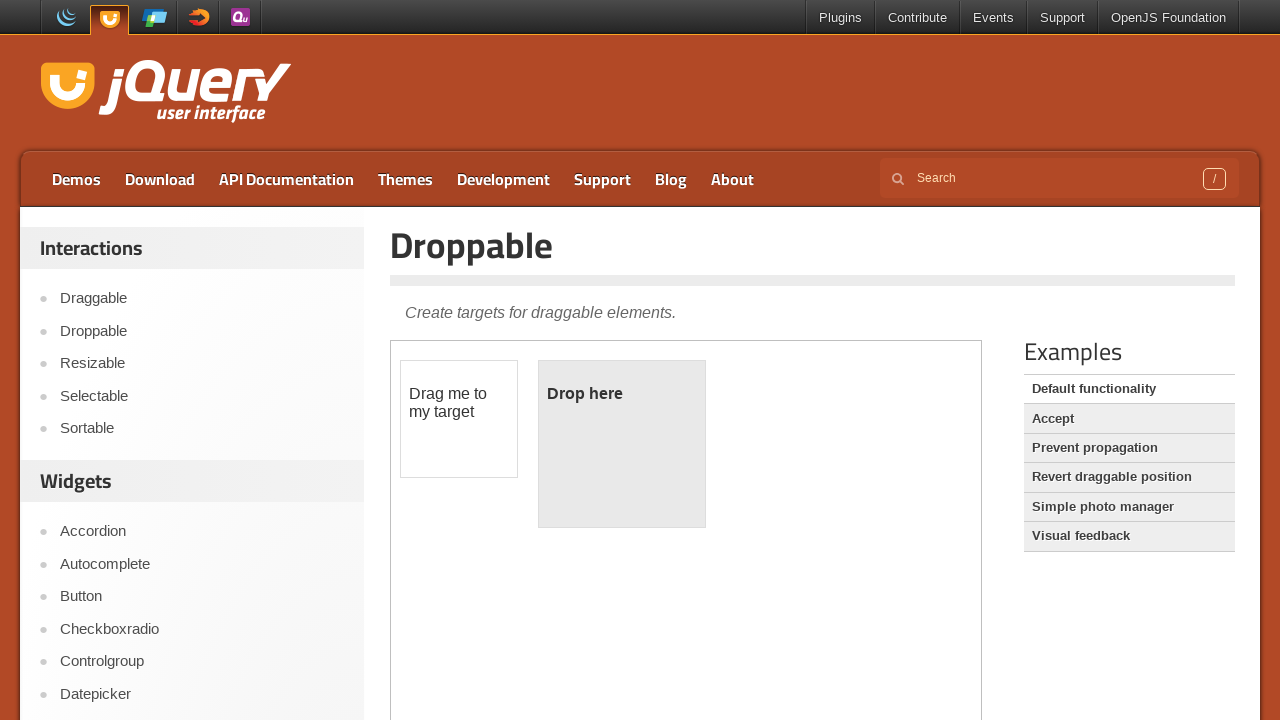

Dragged the draggable element and dropped it onto the droppable target area at (622, 444)
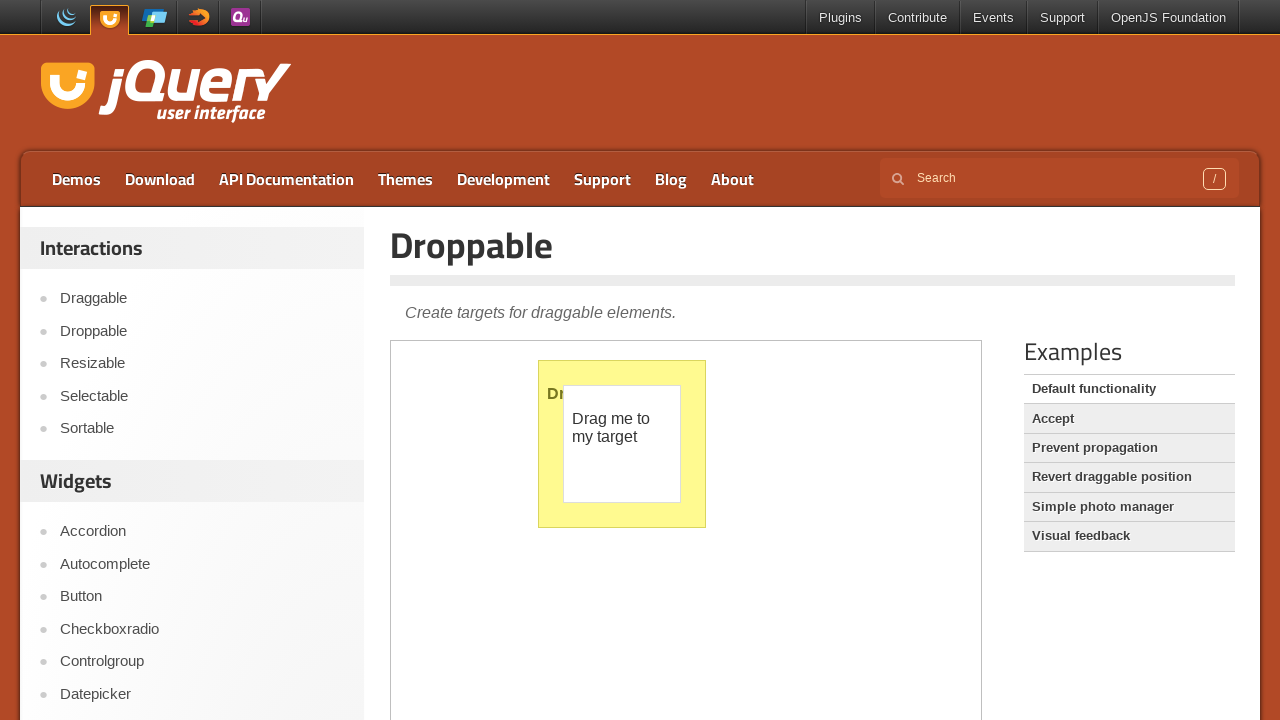

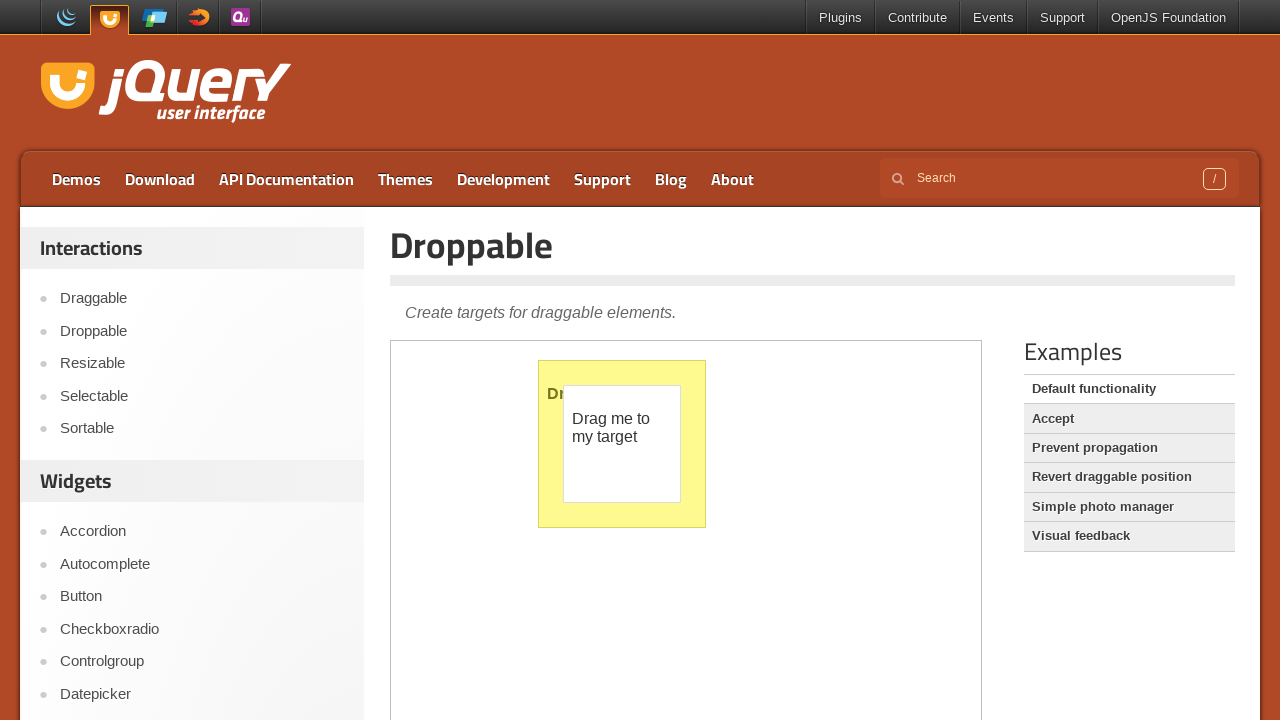